Tests dropdown selection functionality by selecting option 1 and then option 2 from a dropdown menu.

Starting URL: https://the-internet.herokuapp.com/dropdown

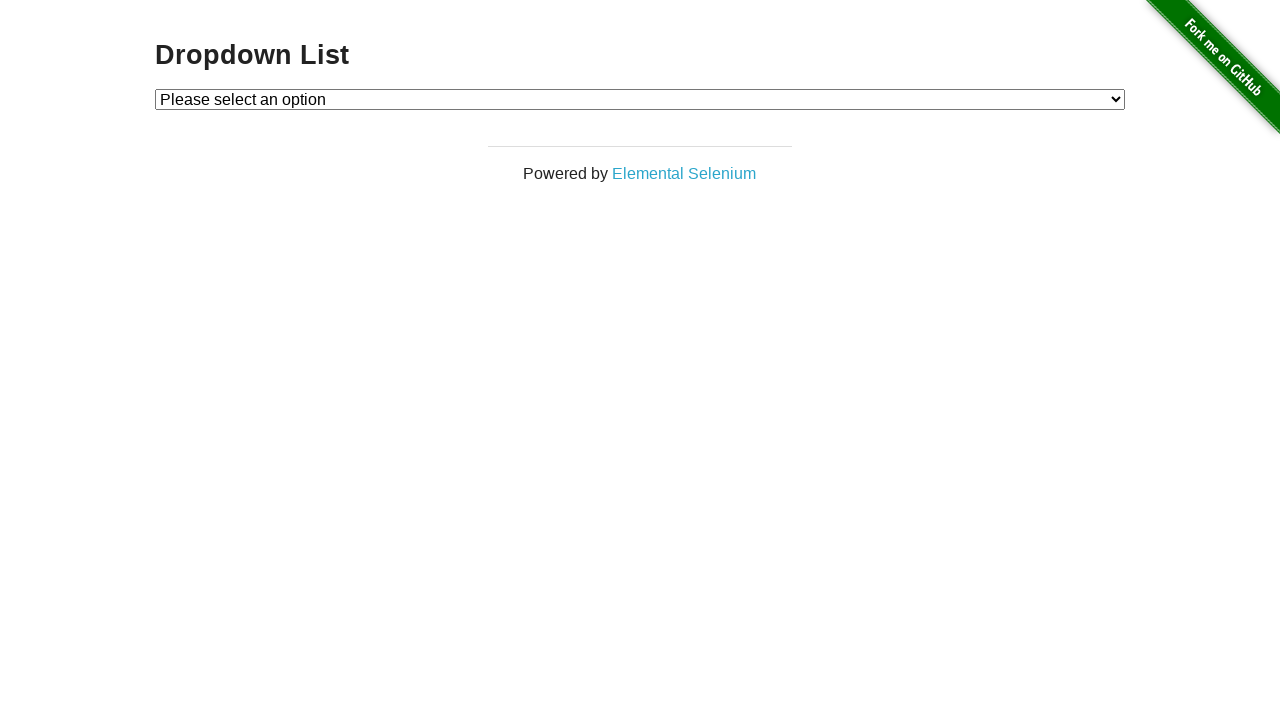

Selected option 1 from dropdown menu on #dropdown
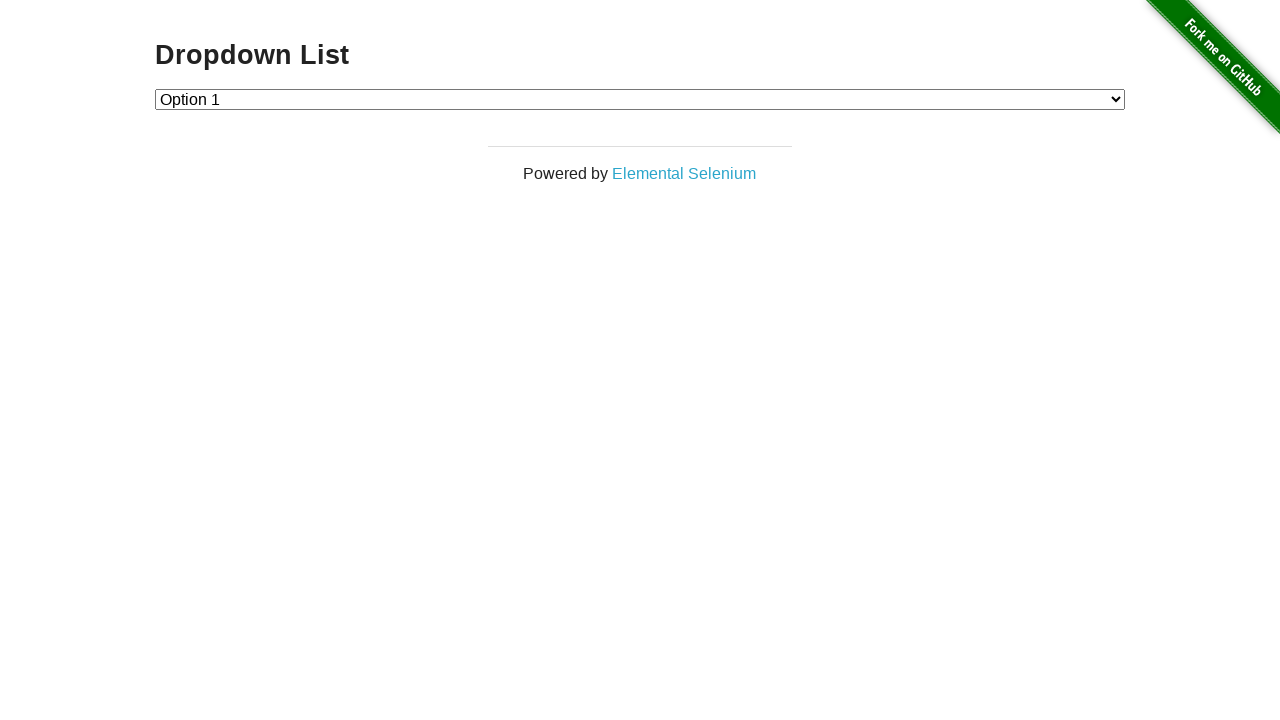

Selected option 2 from dropdown menu on #dropdown
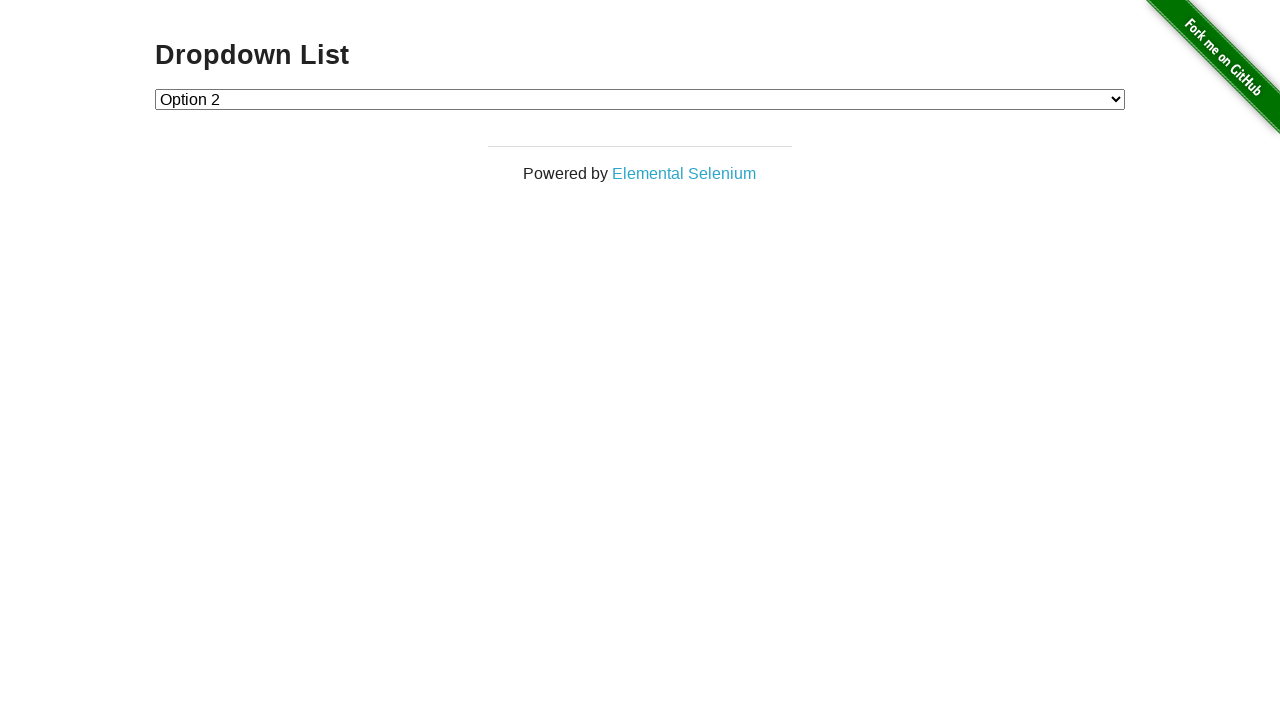

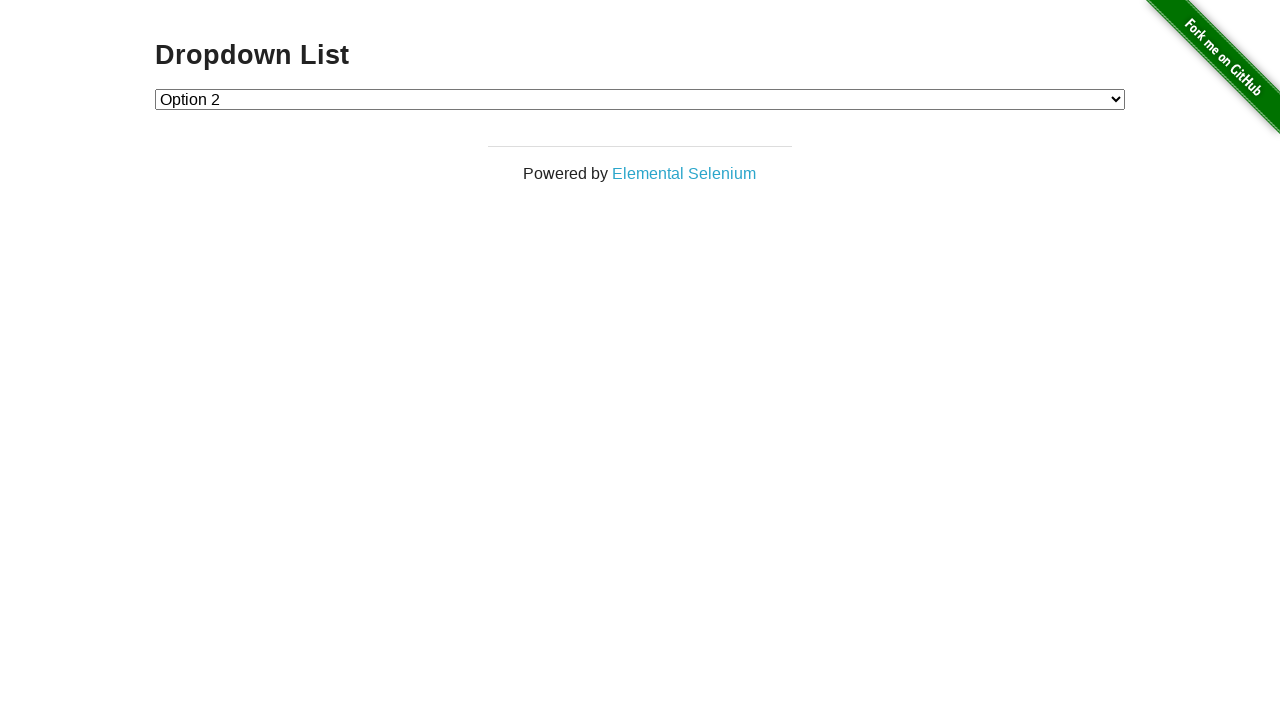